Tests entering text in a JavaScript prompt dialog and accepting it

Starting URL: http://the-internet.herokuapp.com/javascript_alerts

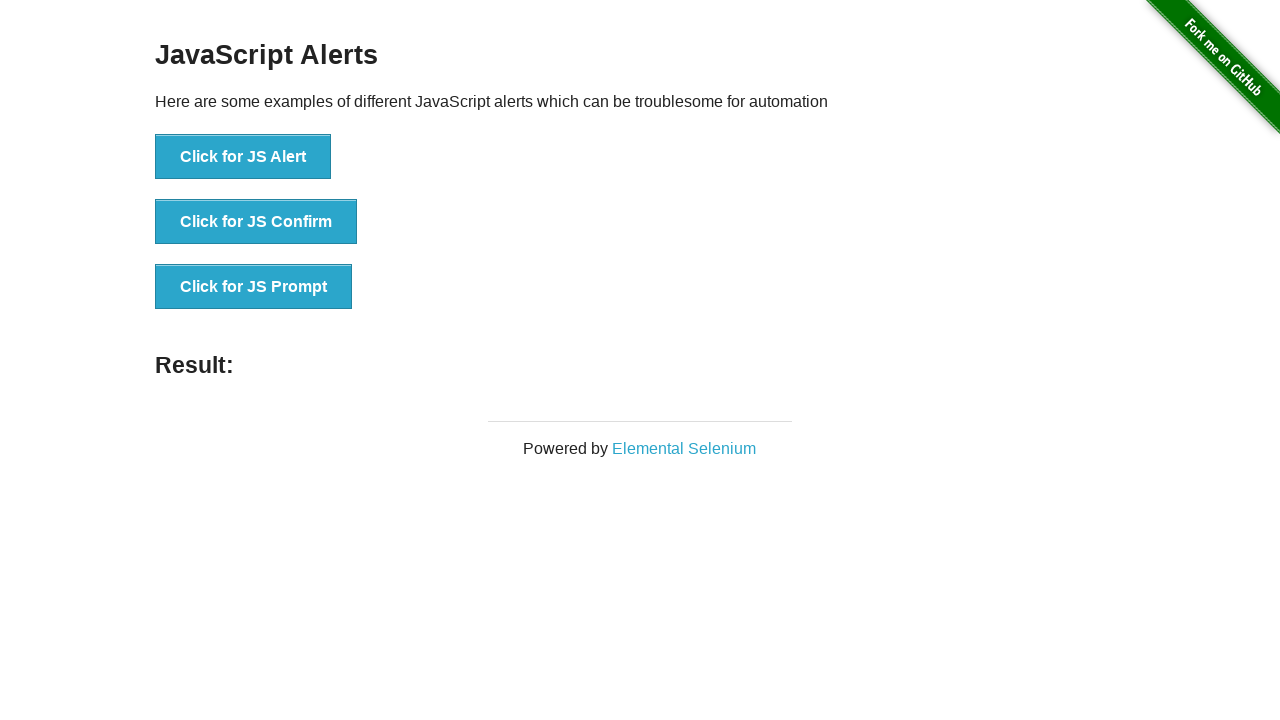

Set up dialog handler to accept prompt with text 'Test input text'
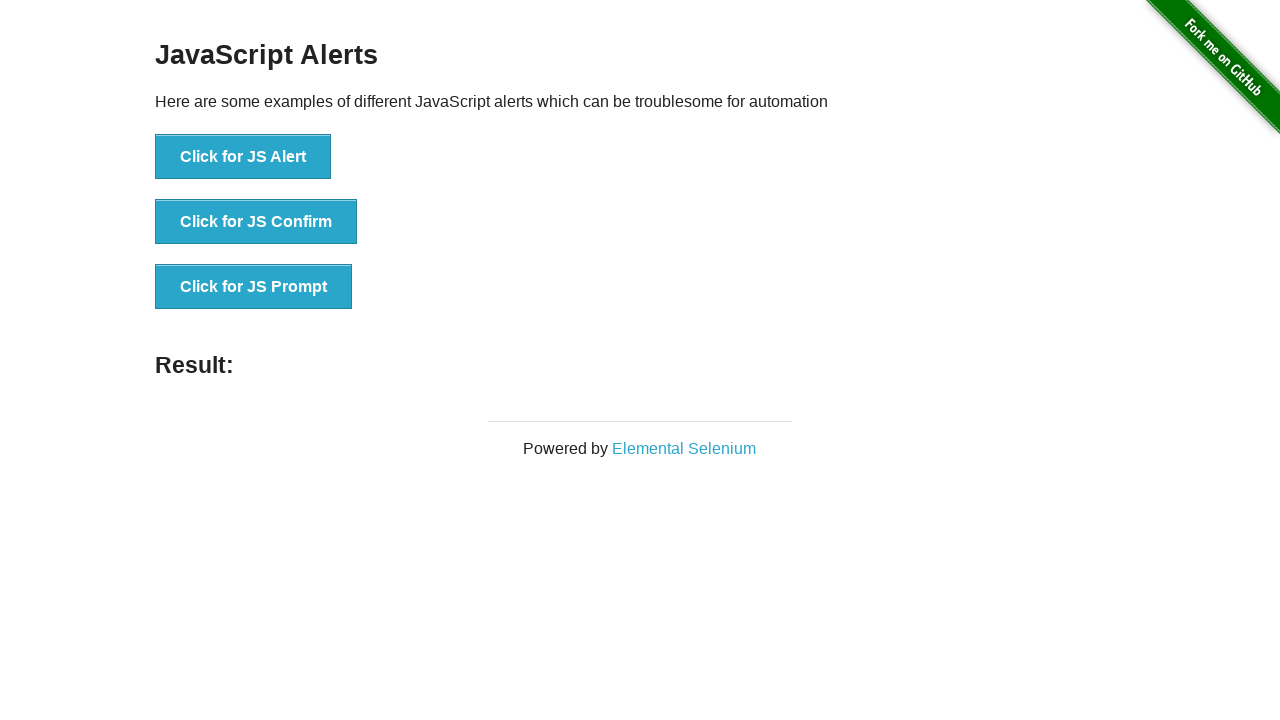

Clicked the JavaScript prompt button at (254, 287) on xpath=//button[contains(text(),'Click for JS Prompt')]
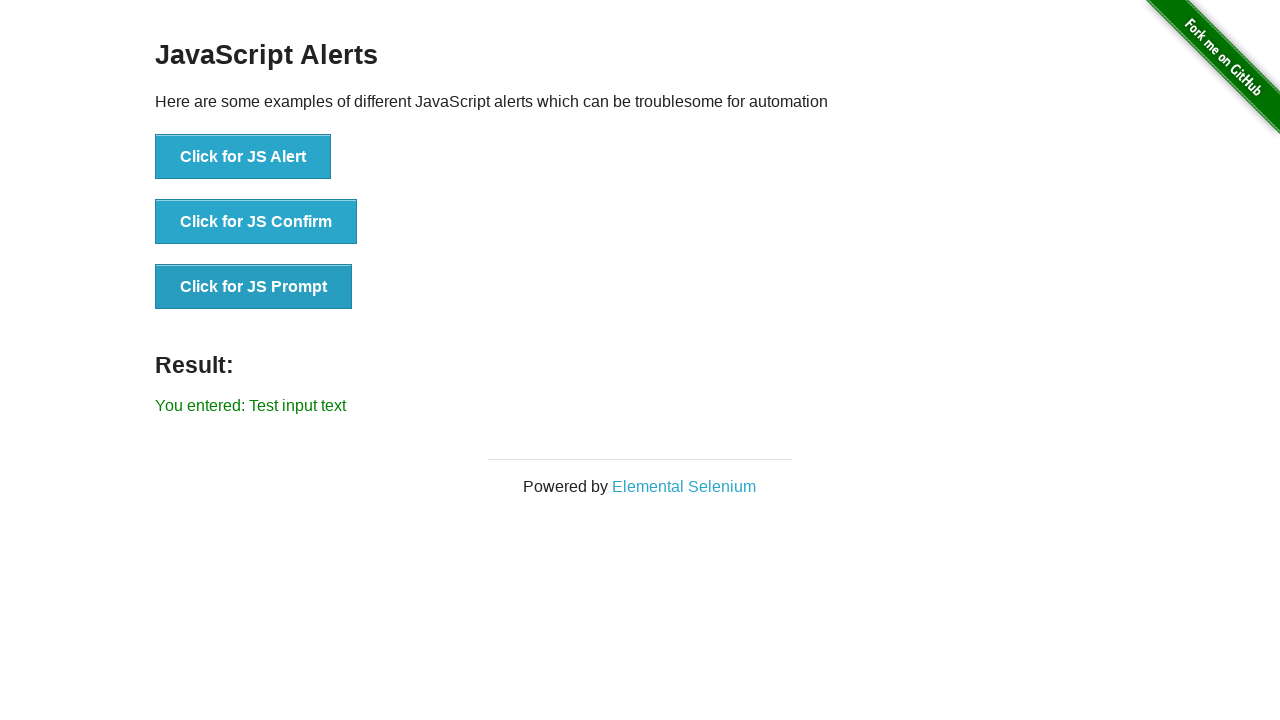

Retrieved result text from the page
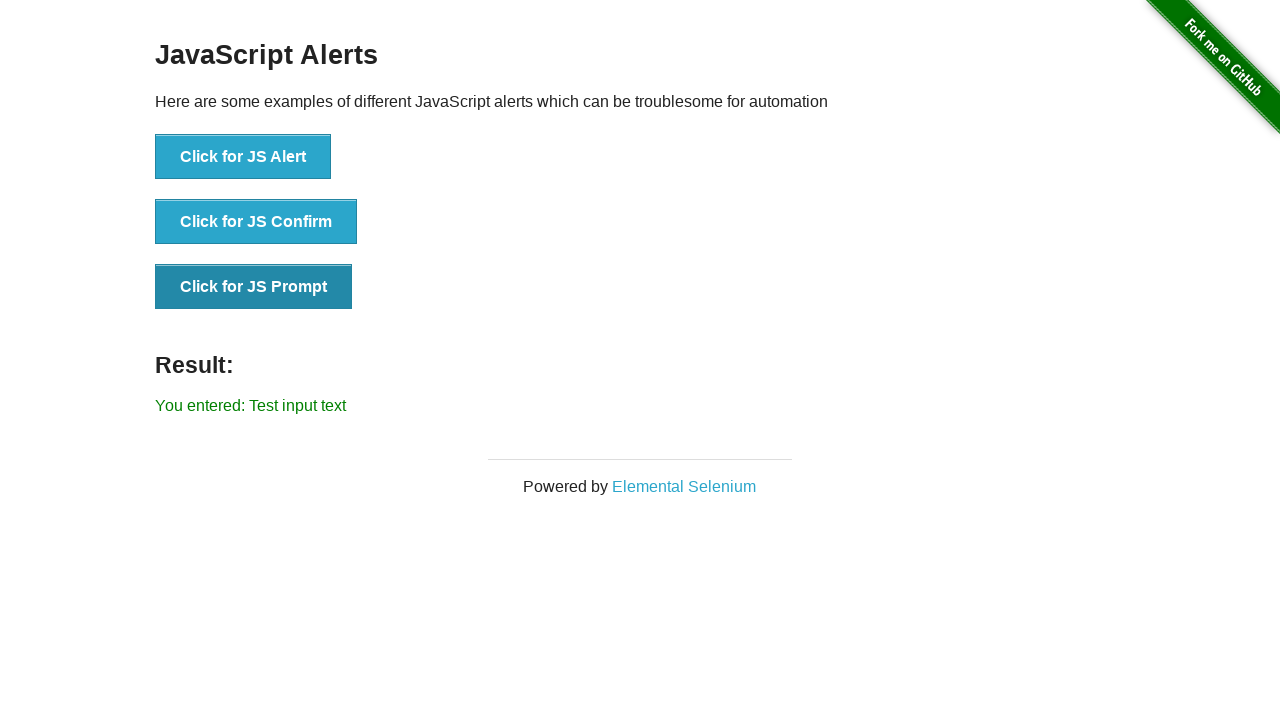

Verified that result text matches expected value 'You entered: Test input text'
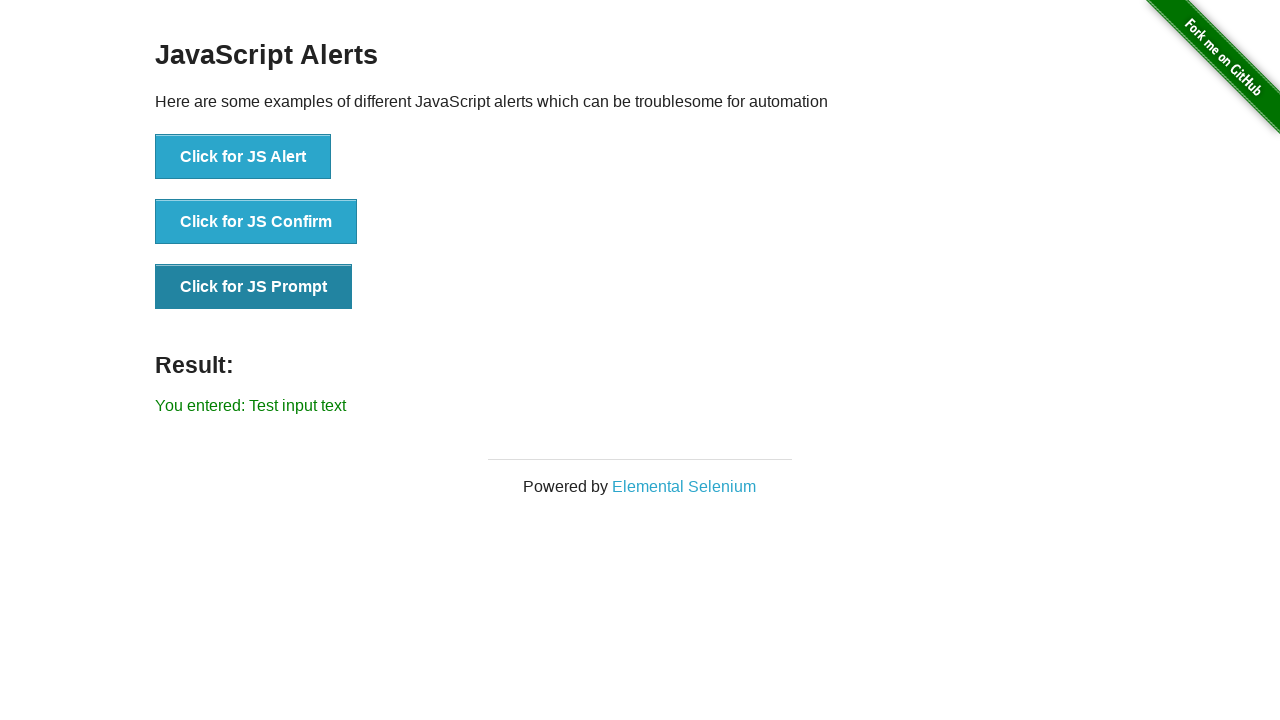

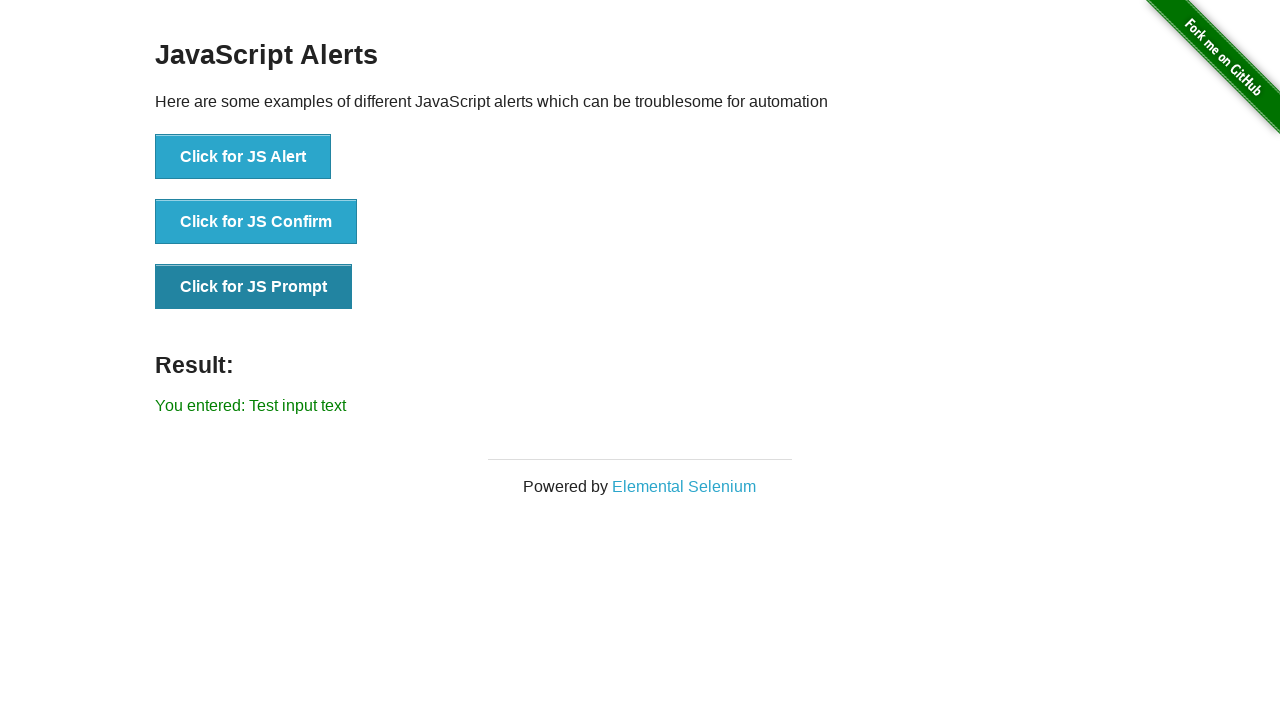